Tests filtering to display only active (incomplete) todo items

Starting URL: https://demo.playwright.dev/todomvc

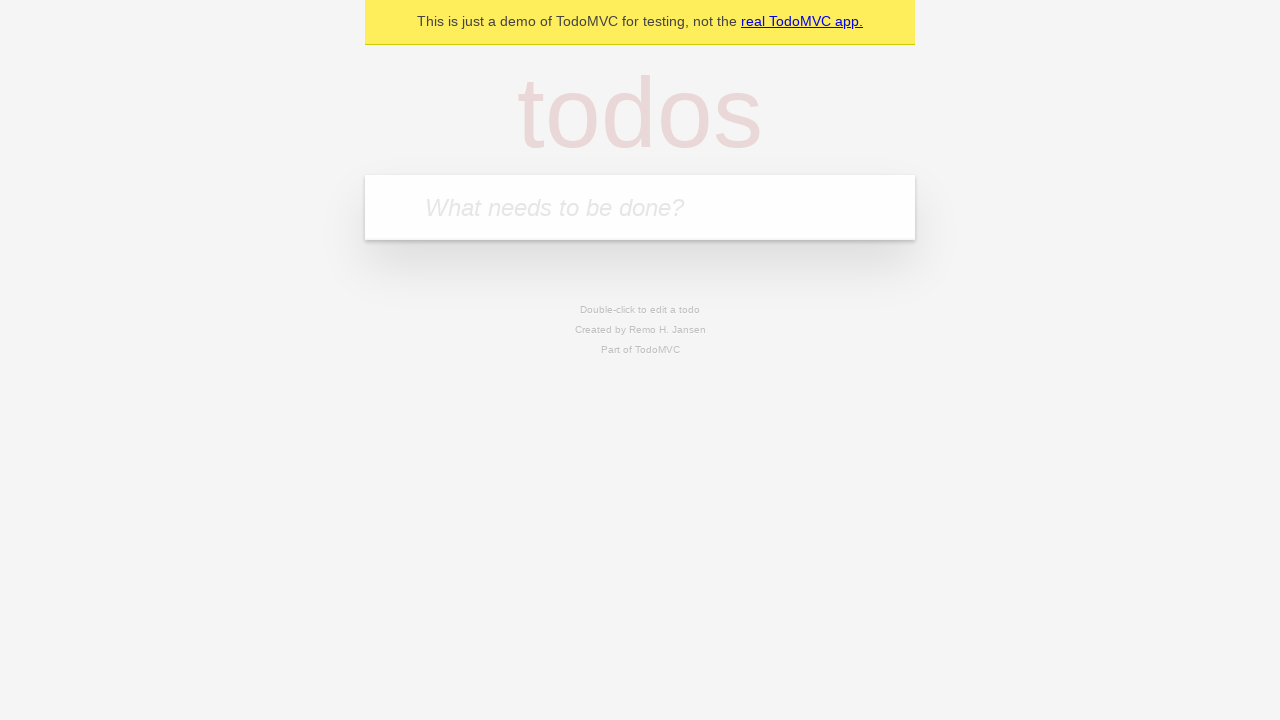

Filled todo input with 'buy some cheese' on internal:attr=[placeholder="What needs to be done?"i]
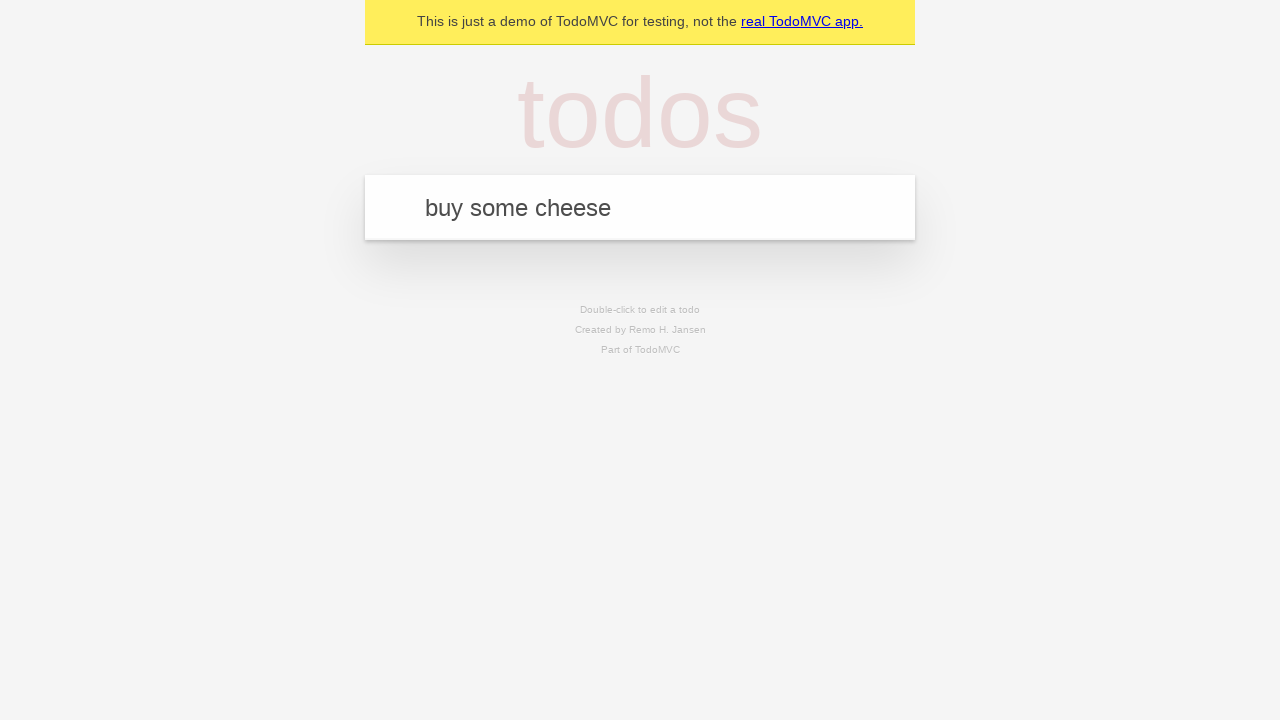

Pressed Enter to add first todo item on internal:attr=[placeholder="What needs to be done?"i]
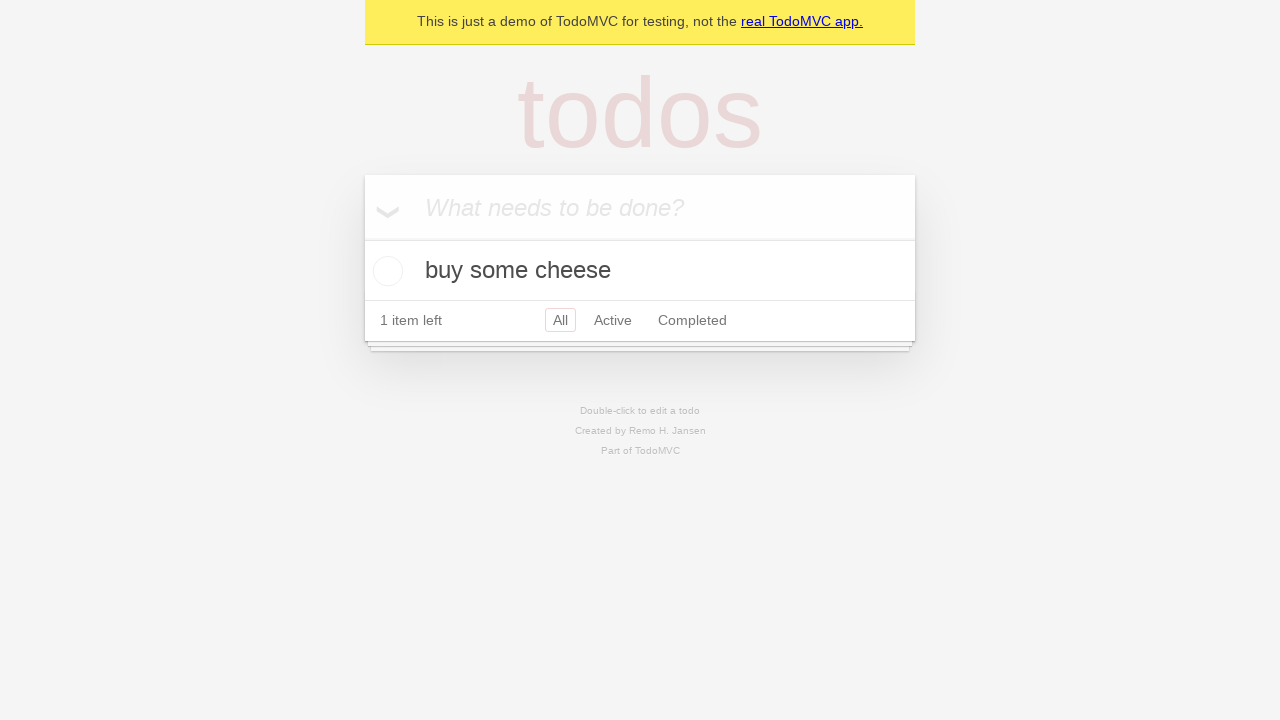

Filled todo input with 'feed the cat' on internal:attr=[placeholder="What needs to be done?"i]
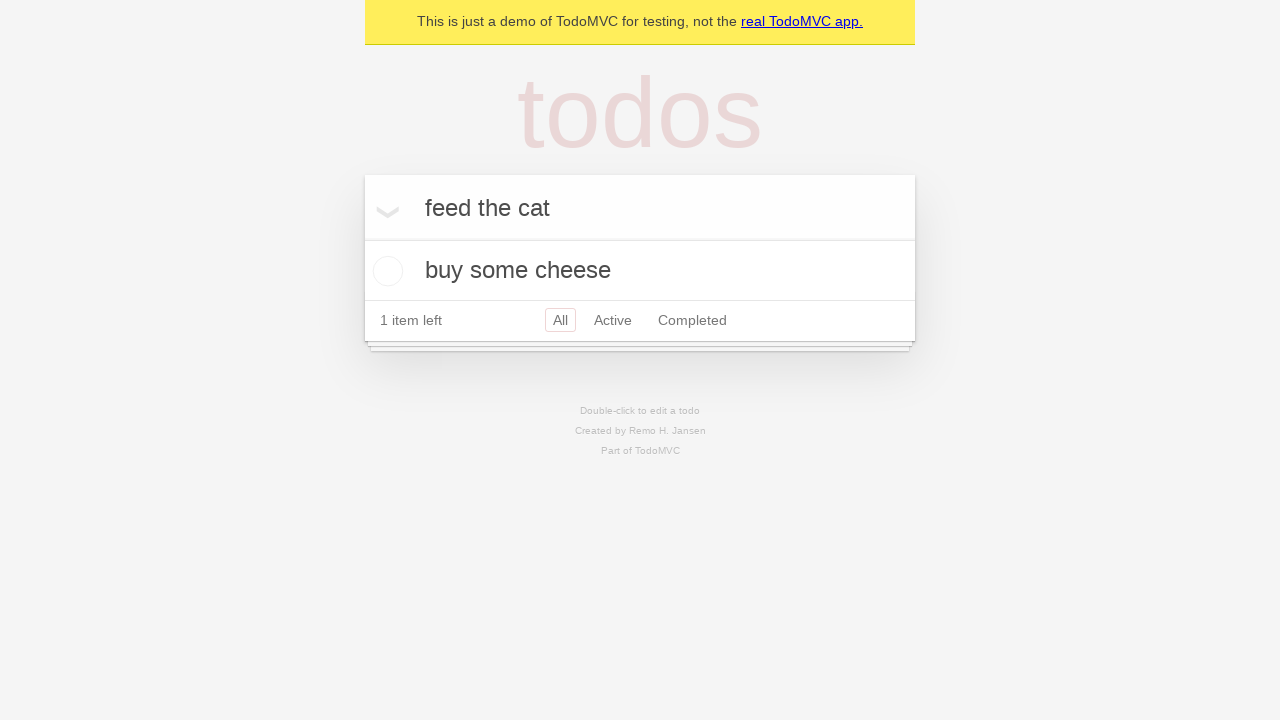

Pressed Enter to add second todo item on internal:attr=[placeholder="What needs to be done?"i]
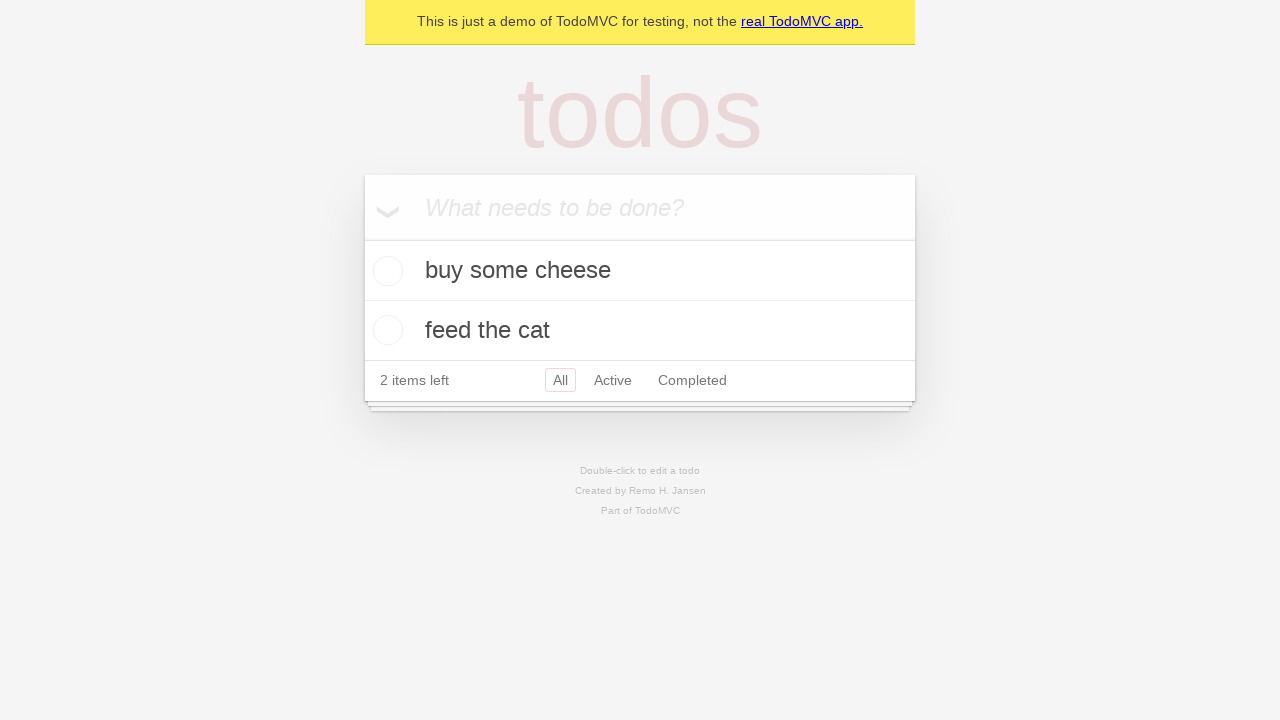

Filled todo input with 'book a doctors appointment' on internal:attr=[placeholder="What needs to be done?"i]
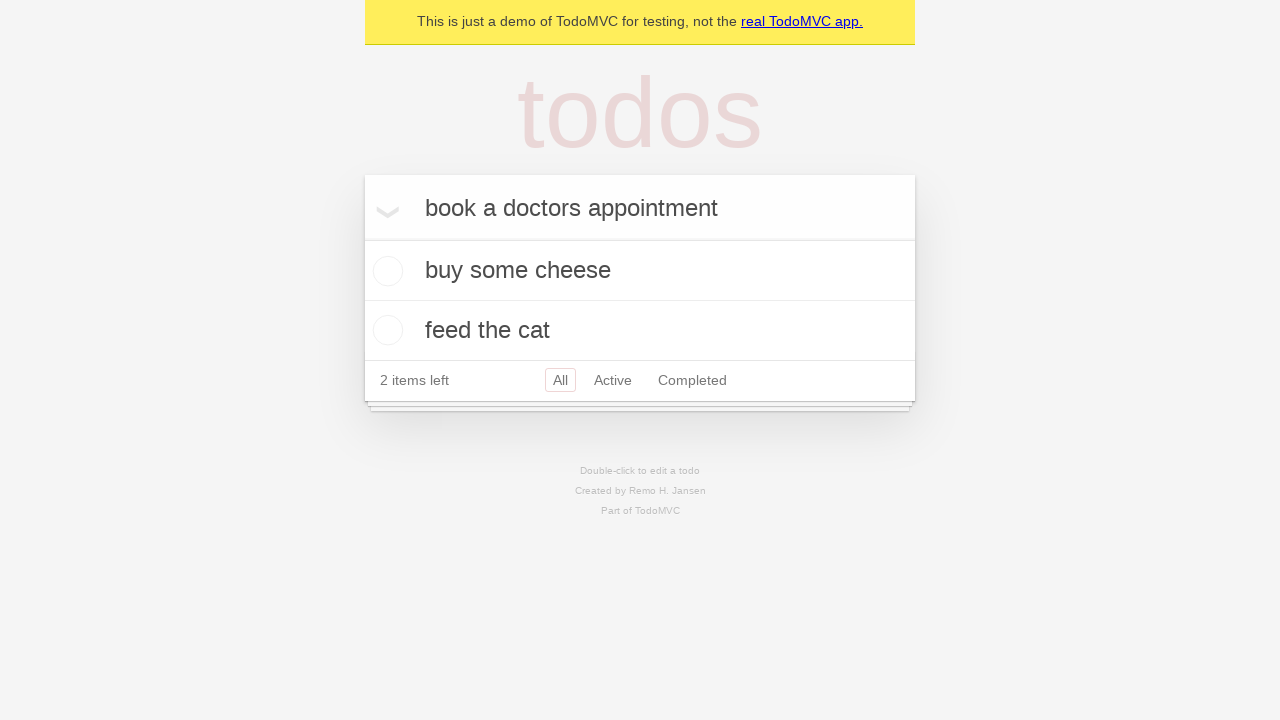

Pressed Enter to add third todo item on internal:attr=[placeholder="What needs to be done?"i]
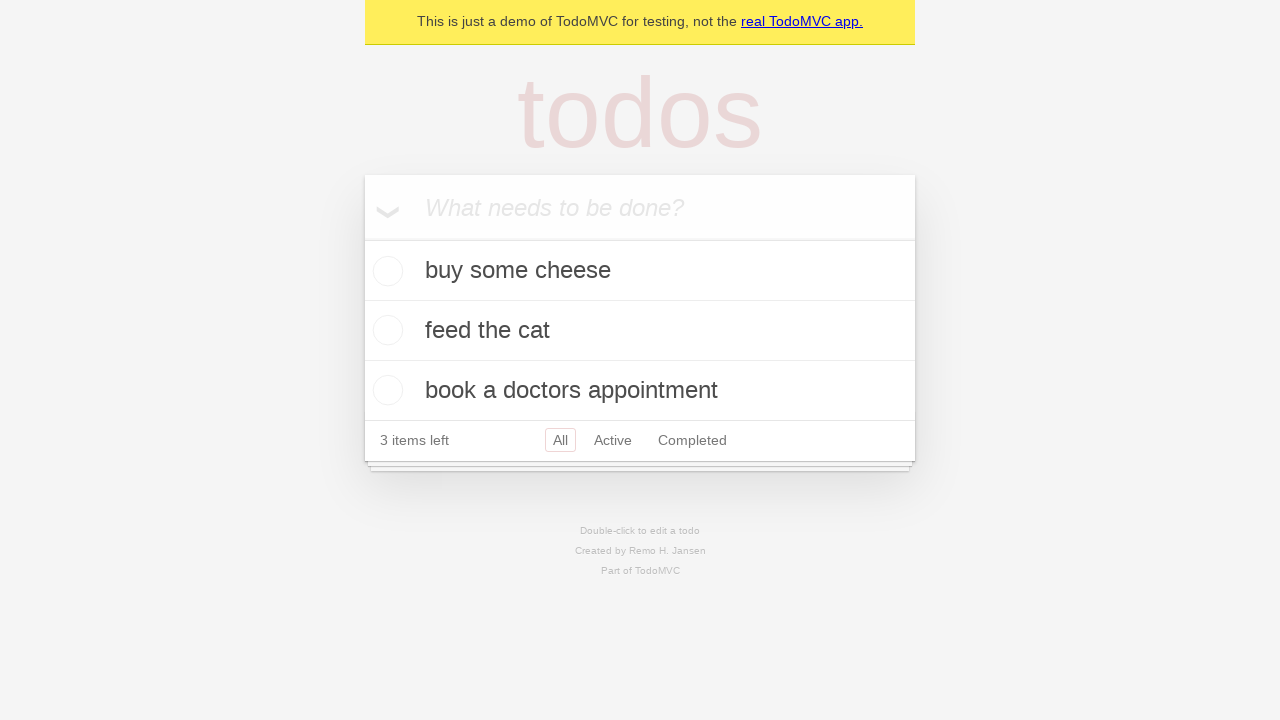

Checked the checkbox for the second todo item to mark it complete at (385, 330) on [data-testid='todo-item'] >> nth=1 >> internal:role=checkbox
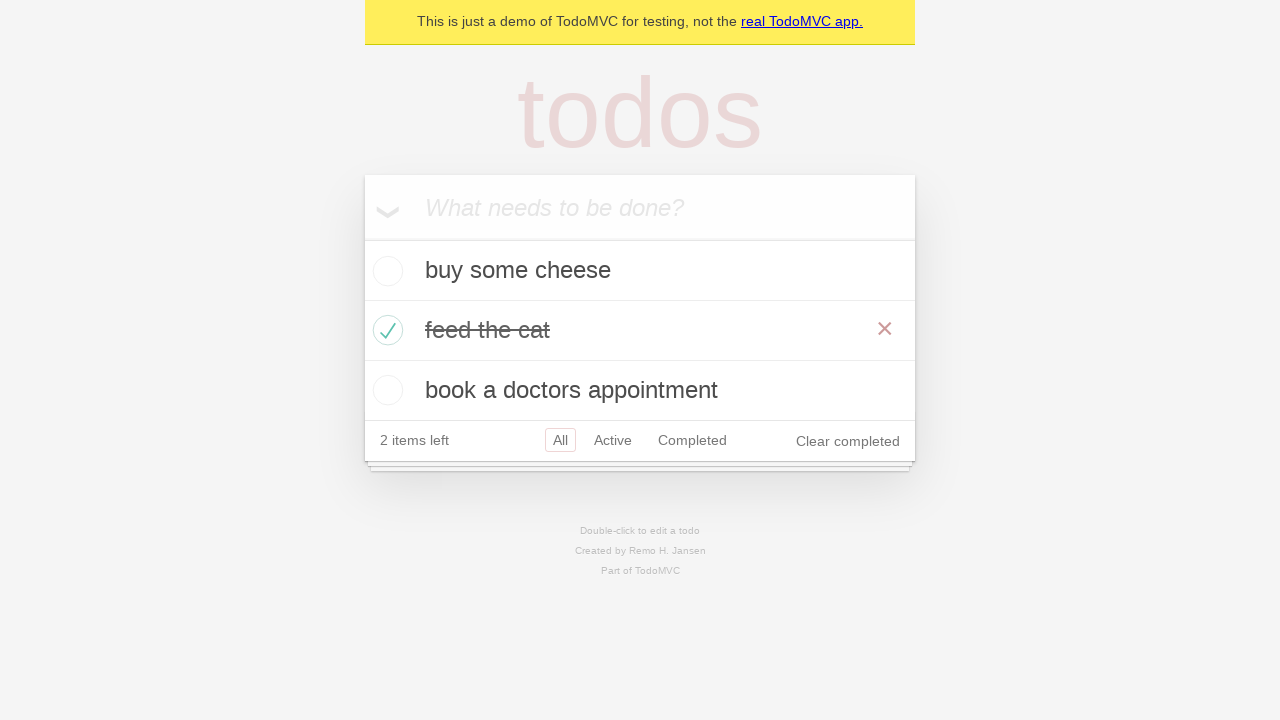

Clicked the Active filter link to display only incomplete items at (613, 440) on internal:role=link[name="Active"i]
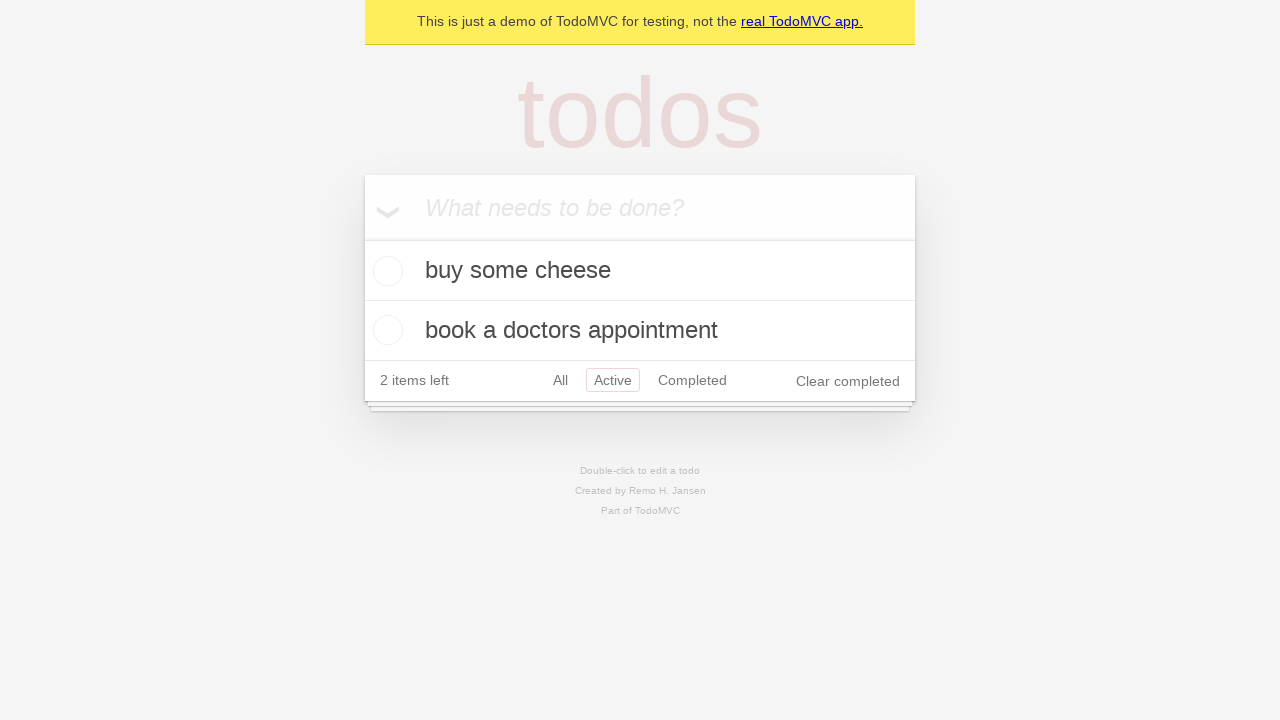

Verified that active todo items are displayed
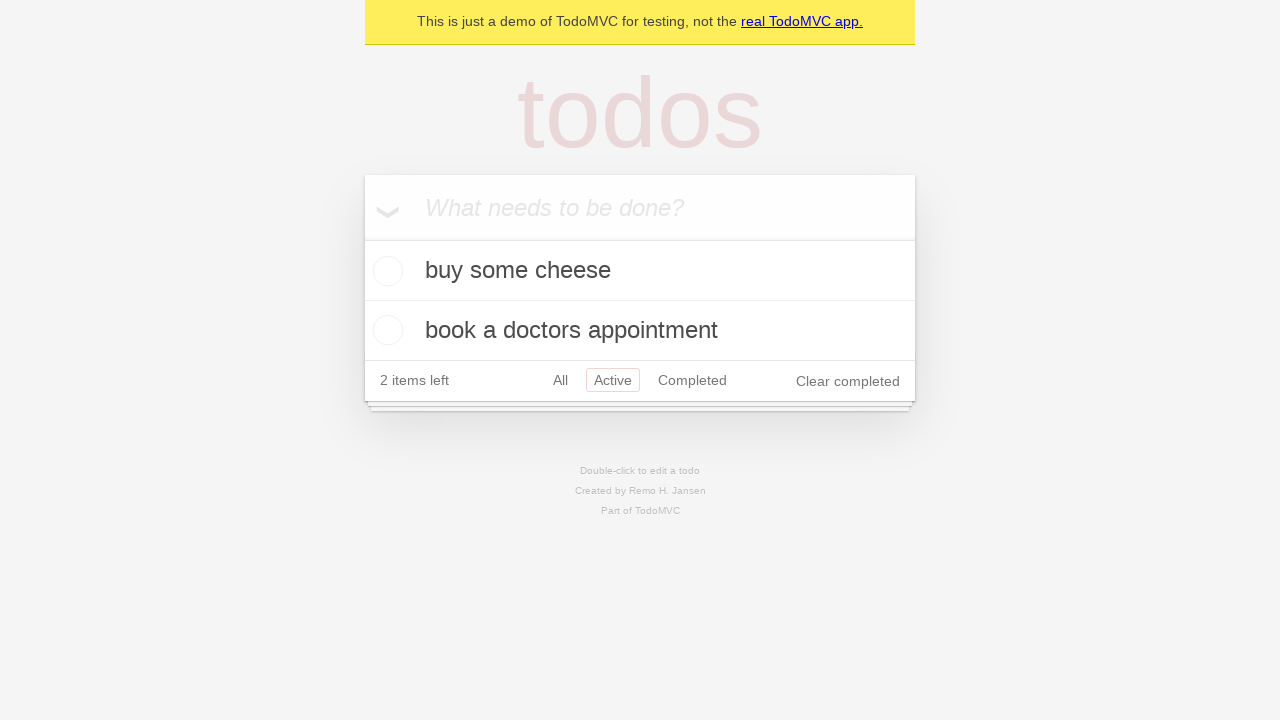

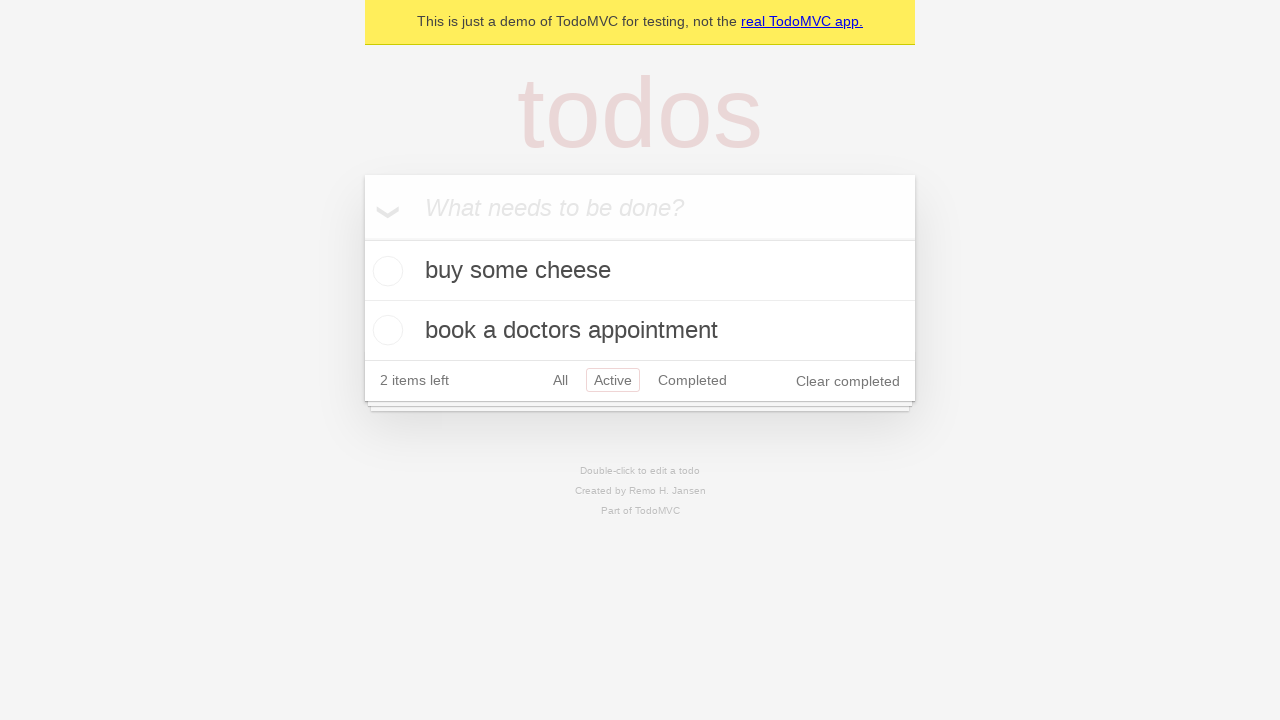